Tests radio button functionality by clicking on the male gender radio button on a test automation practice page

Starting URL: https://testautomationpractice.blogspot.com/

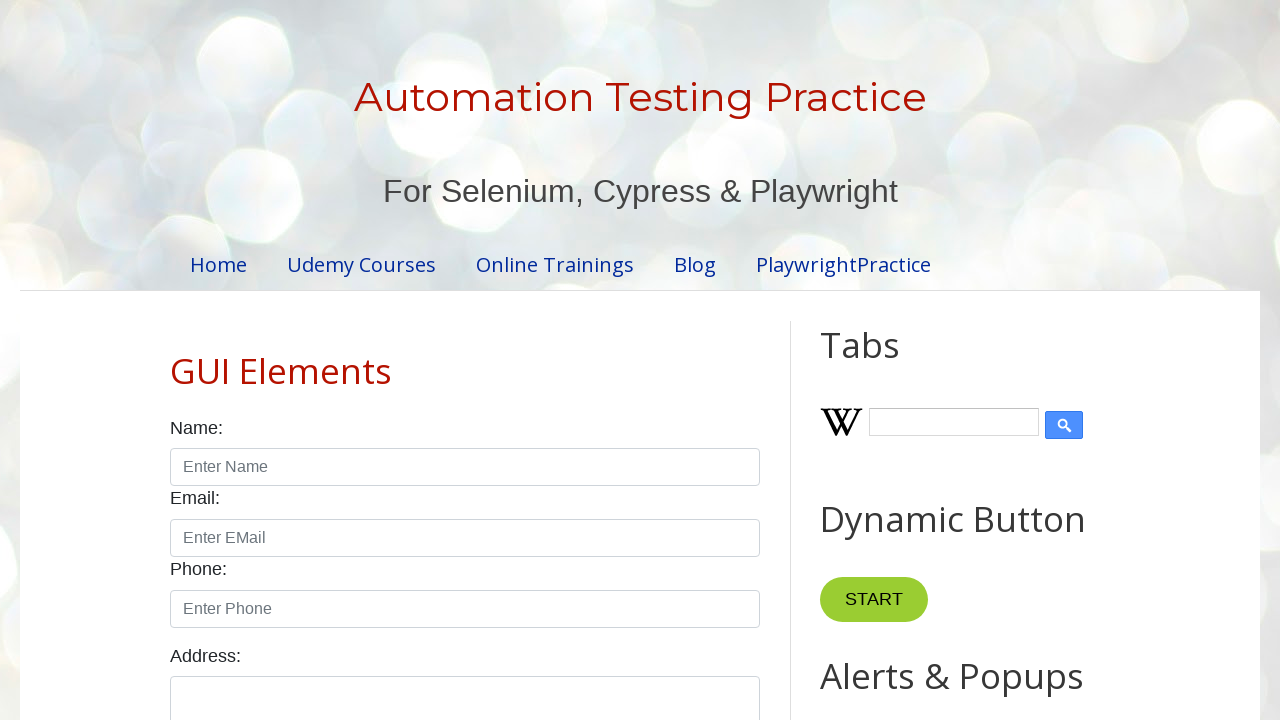

Navigated to test automation practice page
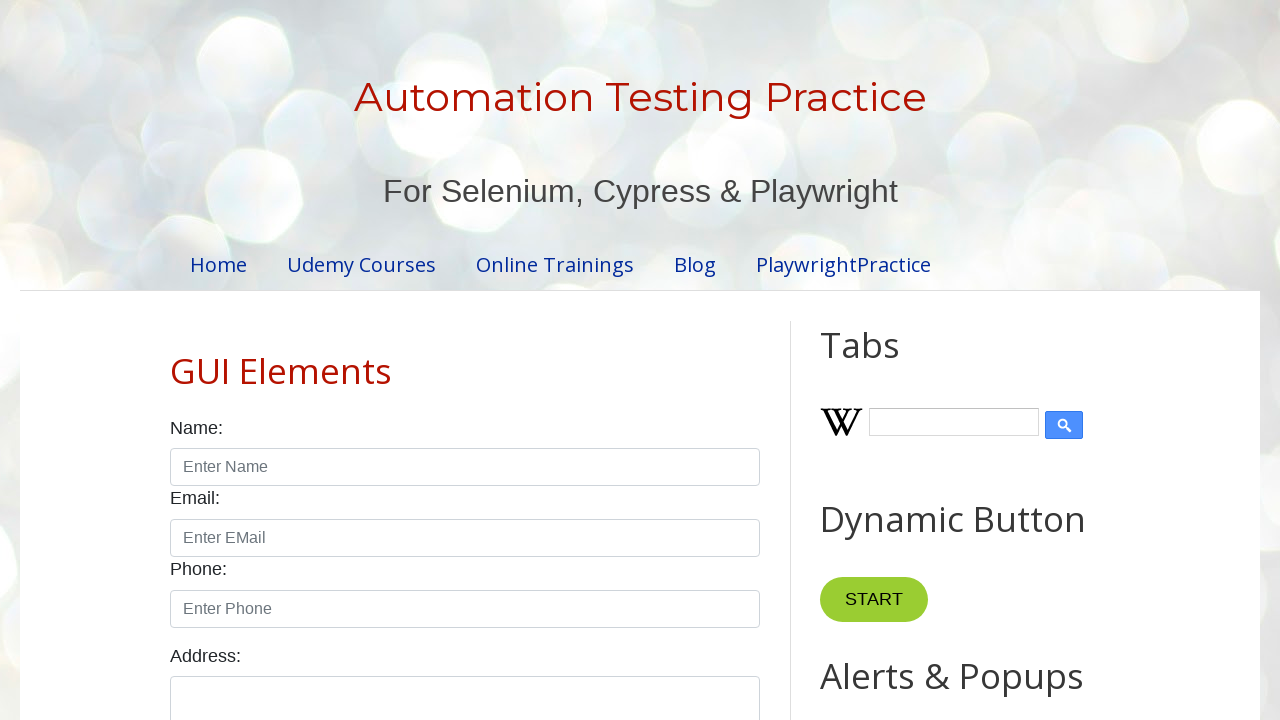

Clicked on male gender radio button at (176, 360) on input#male
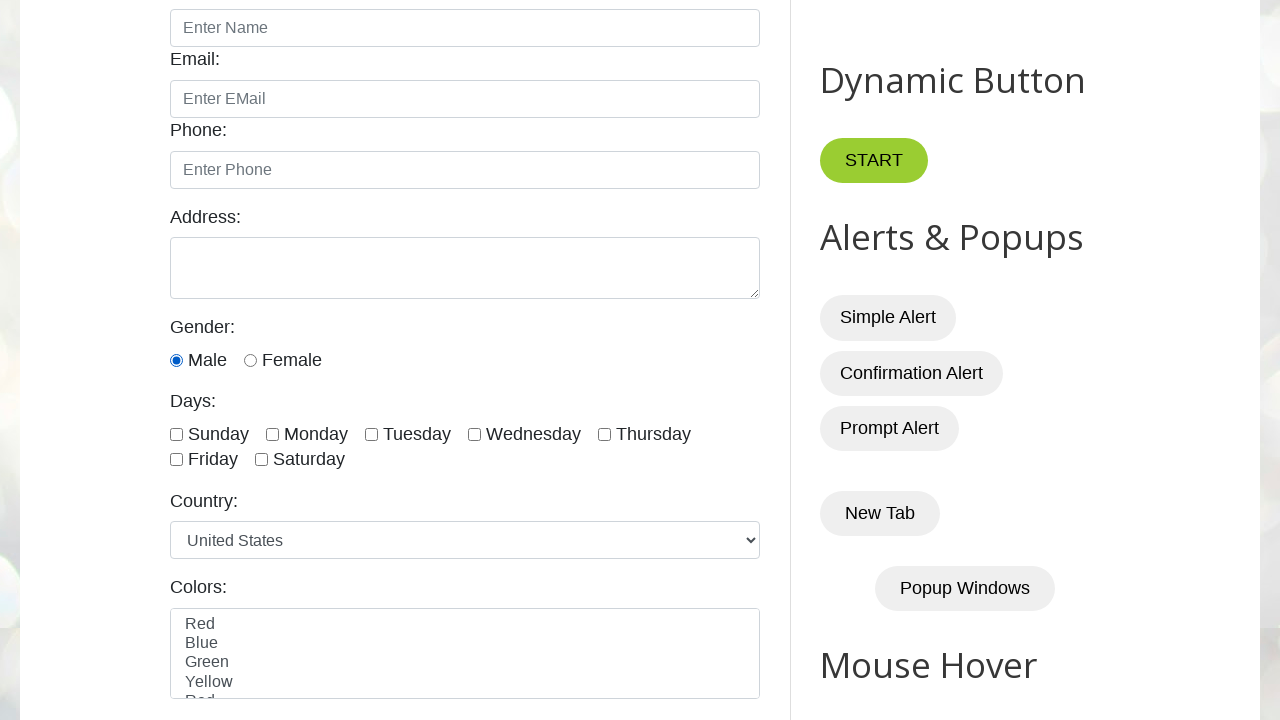

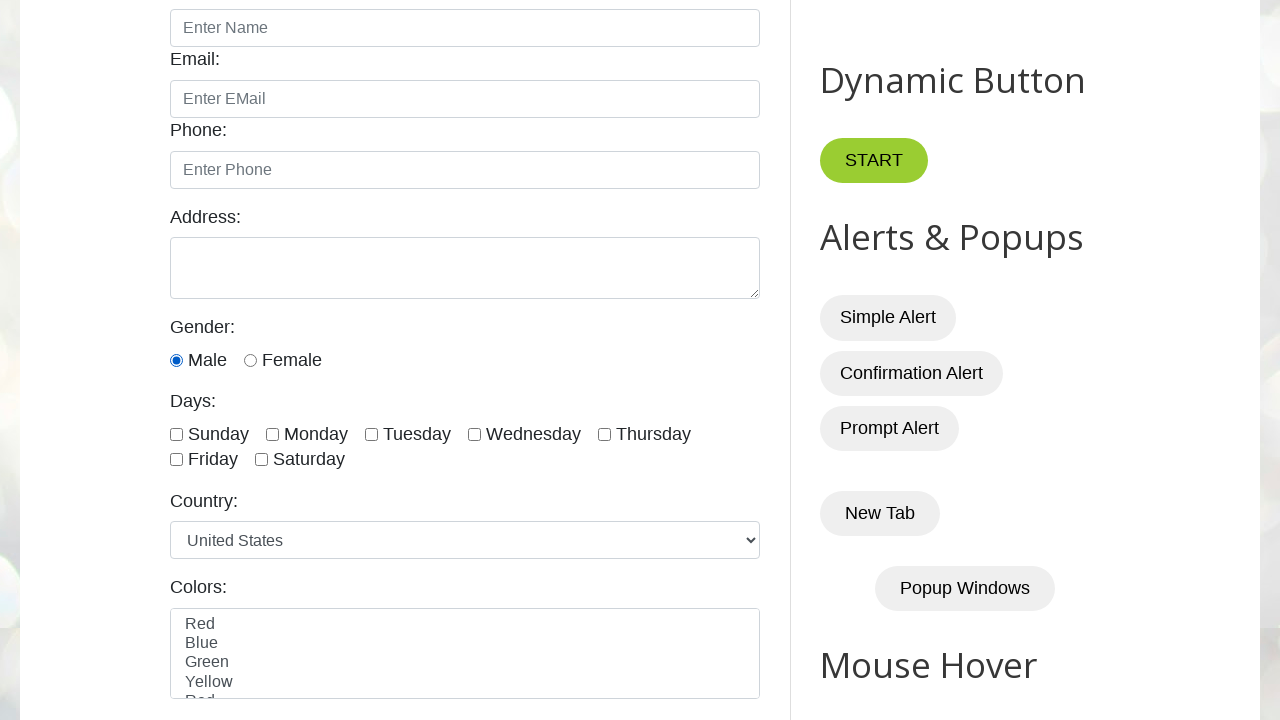